Tests dropdown selection functionality by selecting currency options using different methods (by index, value, and visible text)

Starting URL: https://rahulshettyacademy.com/dropdownsPractise/

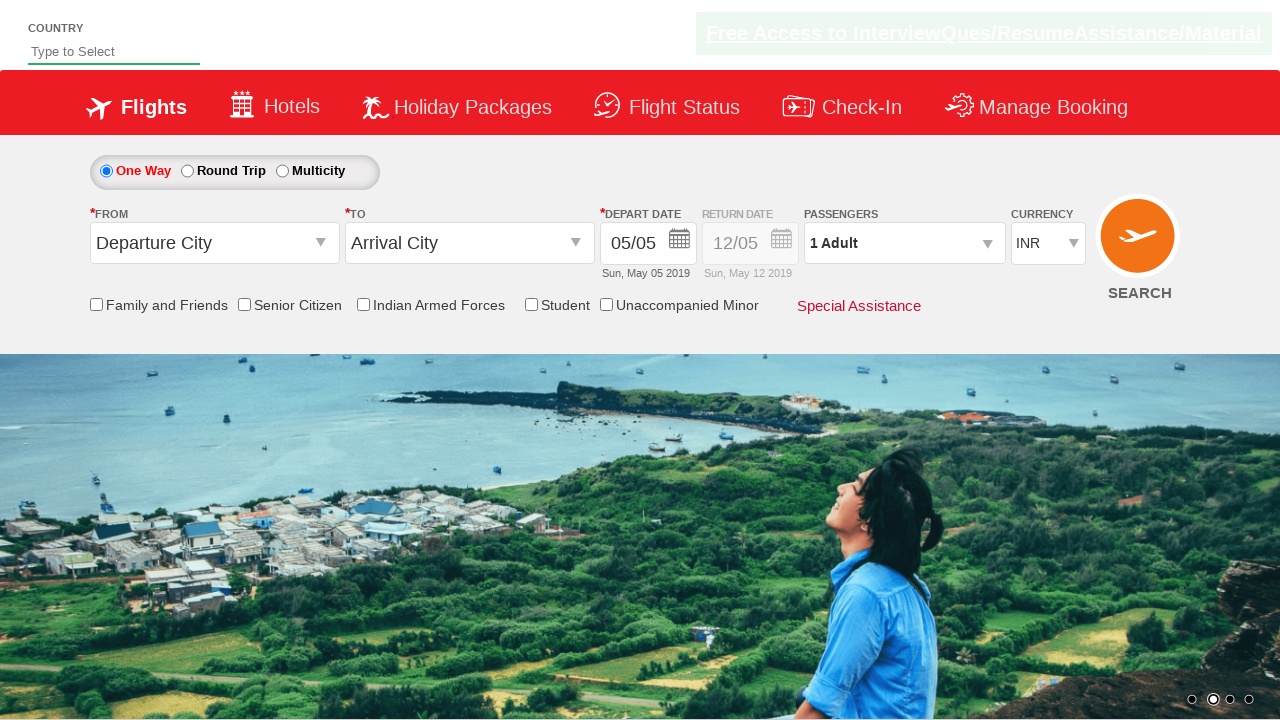

Selected currency dropdown option by index 2 on select[name='ctl00$mainContent$DropDownListCurrency']
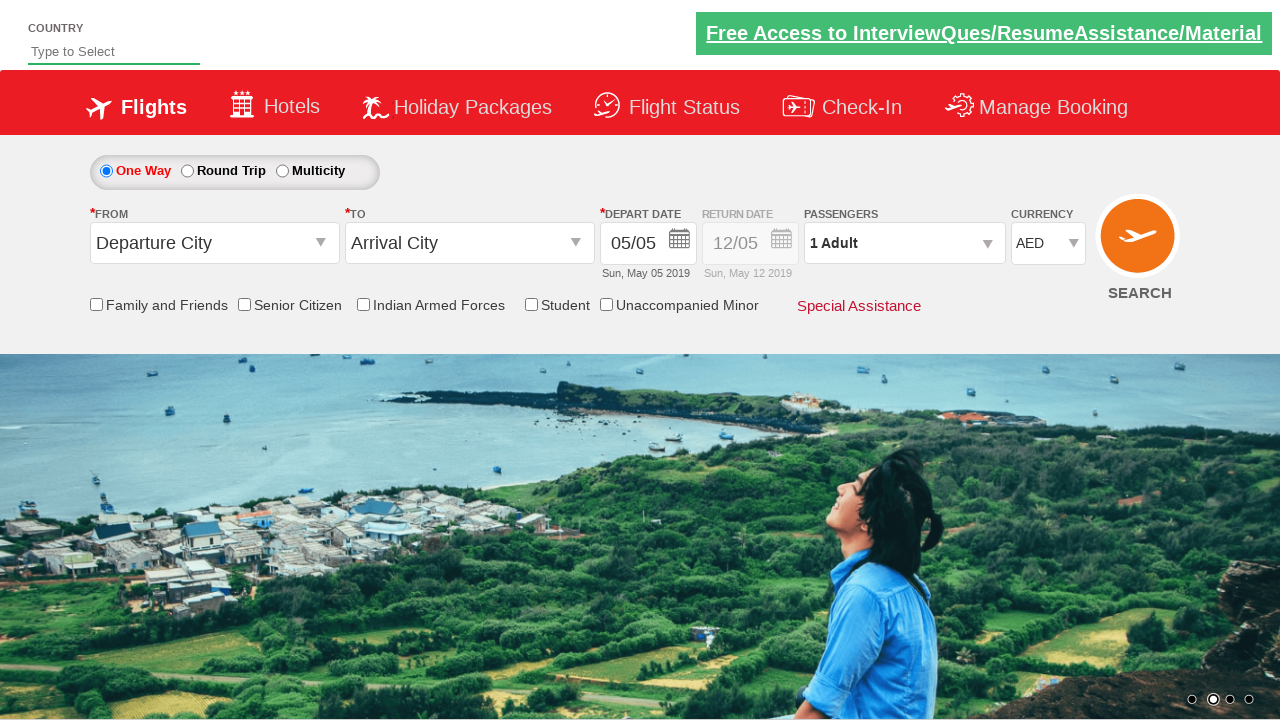

Selected INR currency by value on select[name='ctl00$mainContent$DropDownListCurrency']
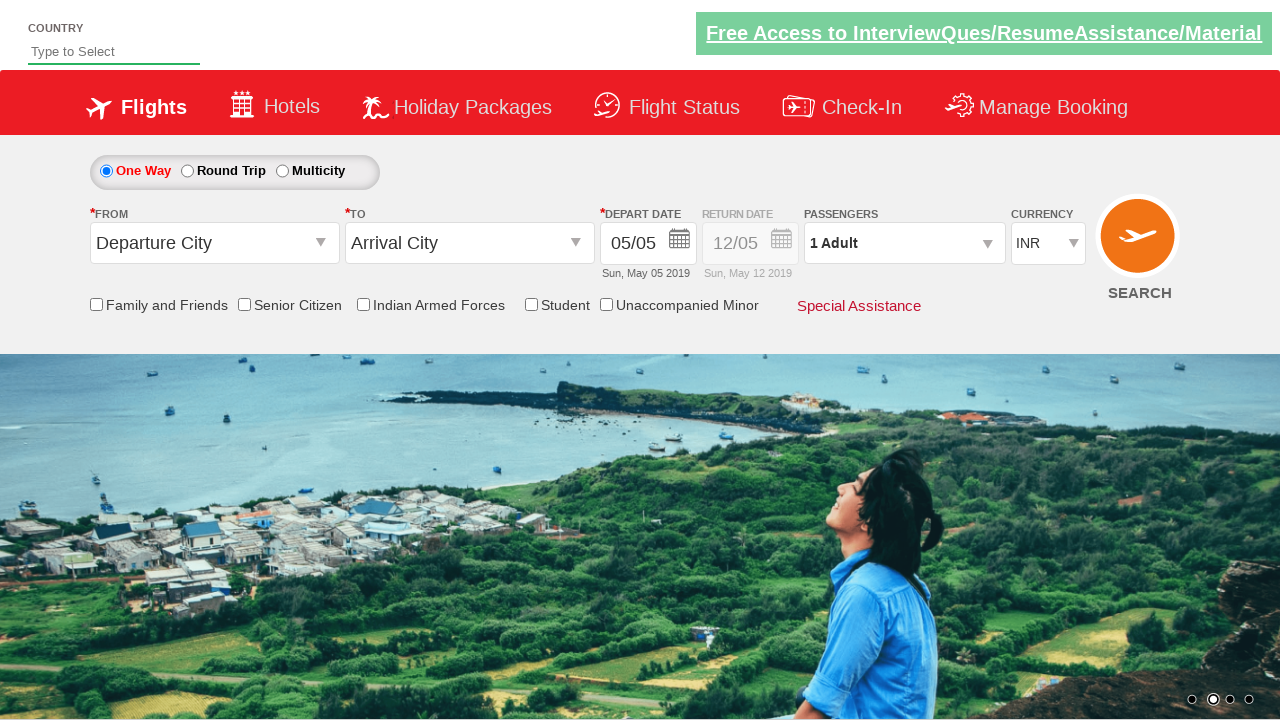

Selected USD currency by visible text on select[name='ctl00$mainContent$DropDownListCurrency']
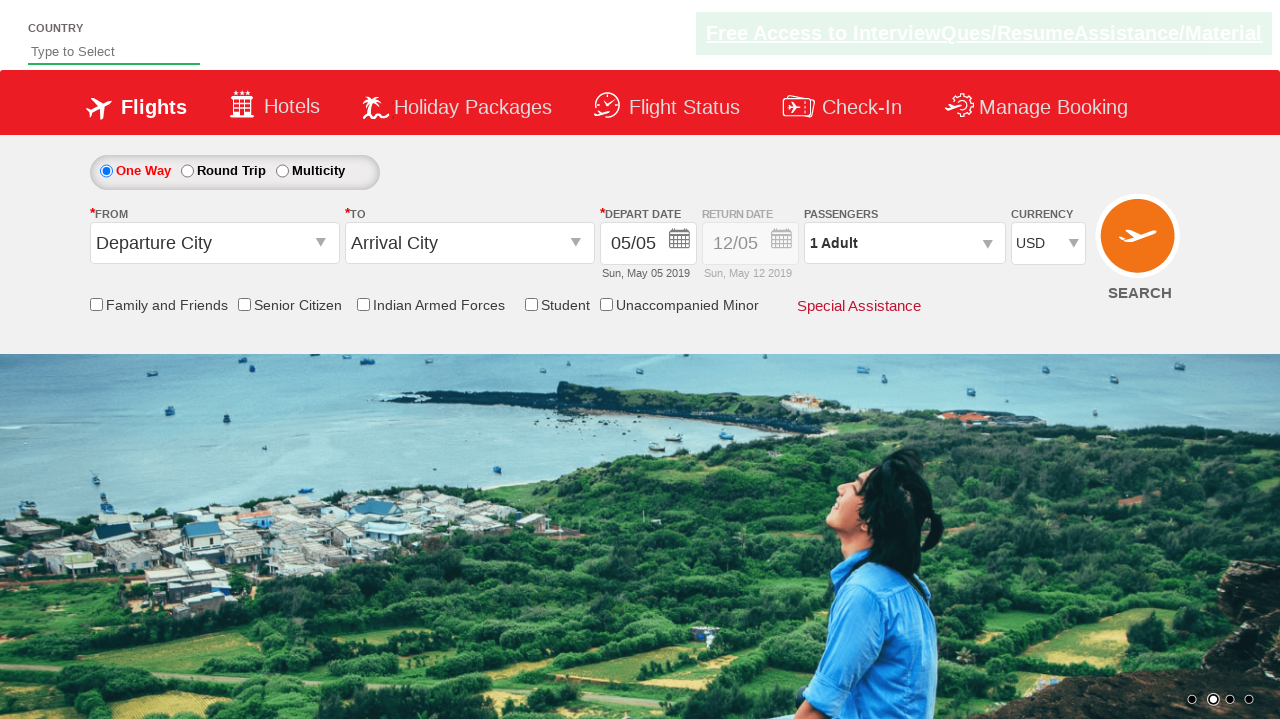

Retrieved all available currency dropdown options
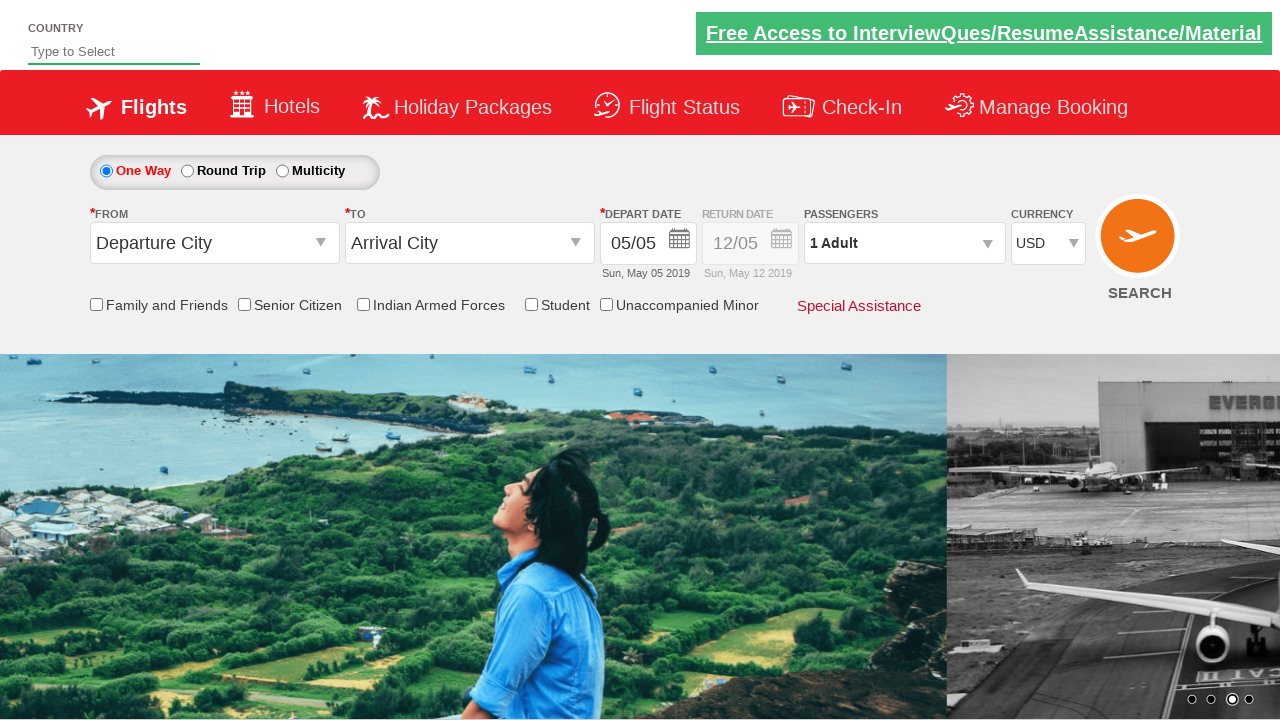

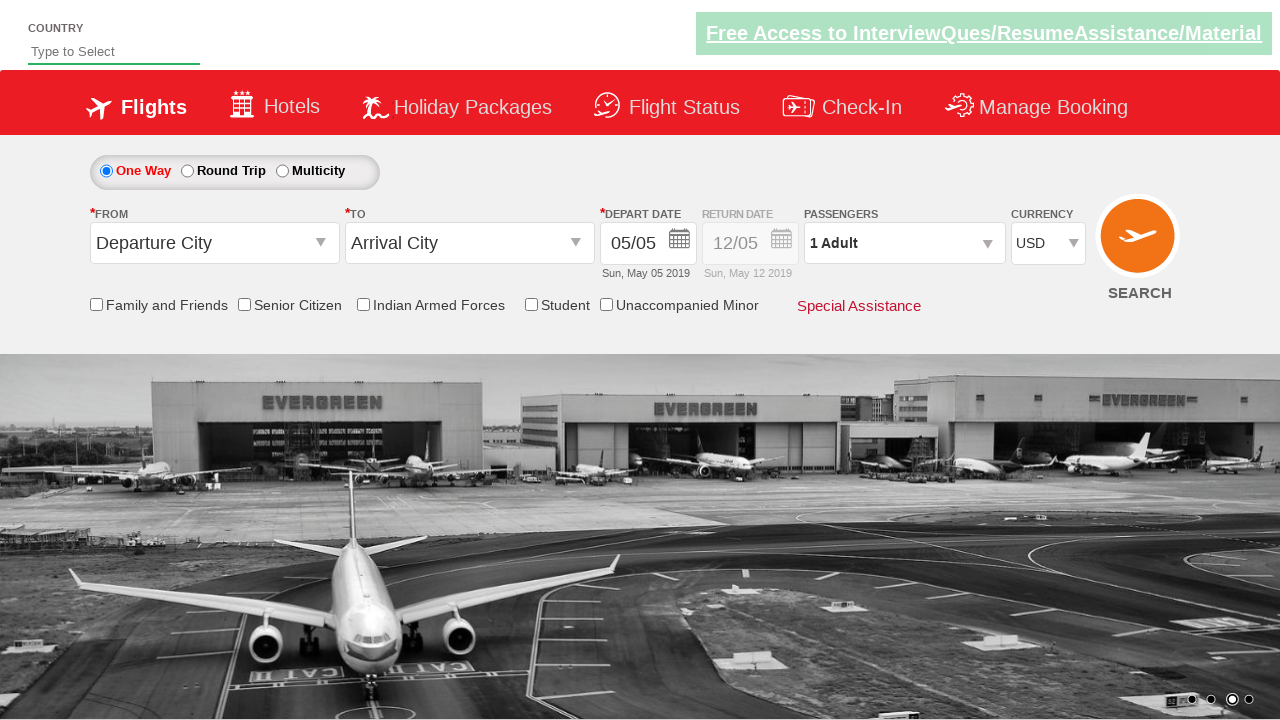